Tests JavaScript prompt dialog by entering text and accepting it twice

Starting URL: https://the-internet.herokuapp.com/javascript_alerts

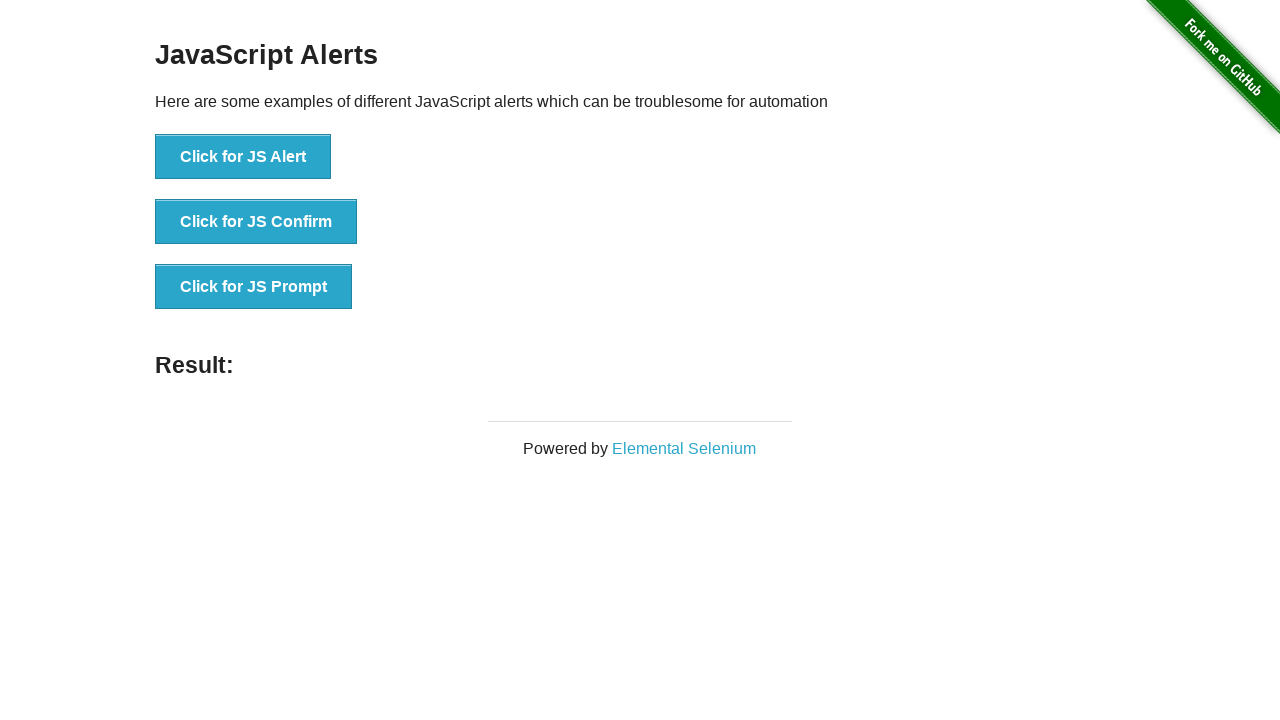

Set up dialog handler to accept prompt with 'One'
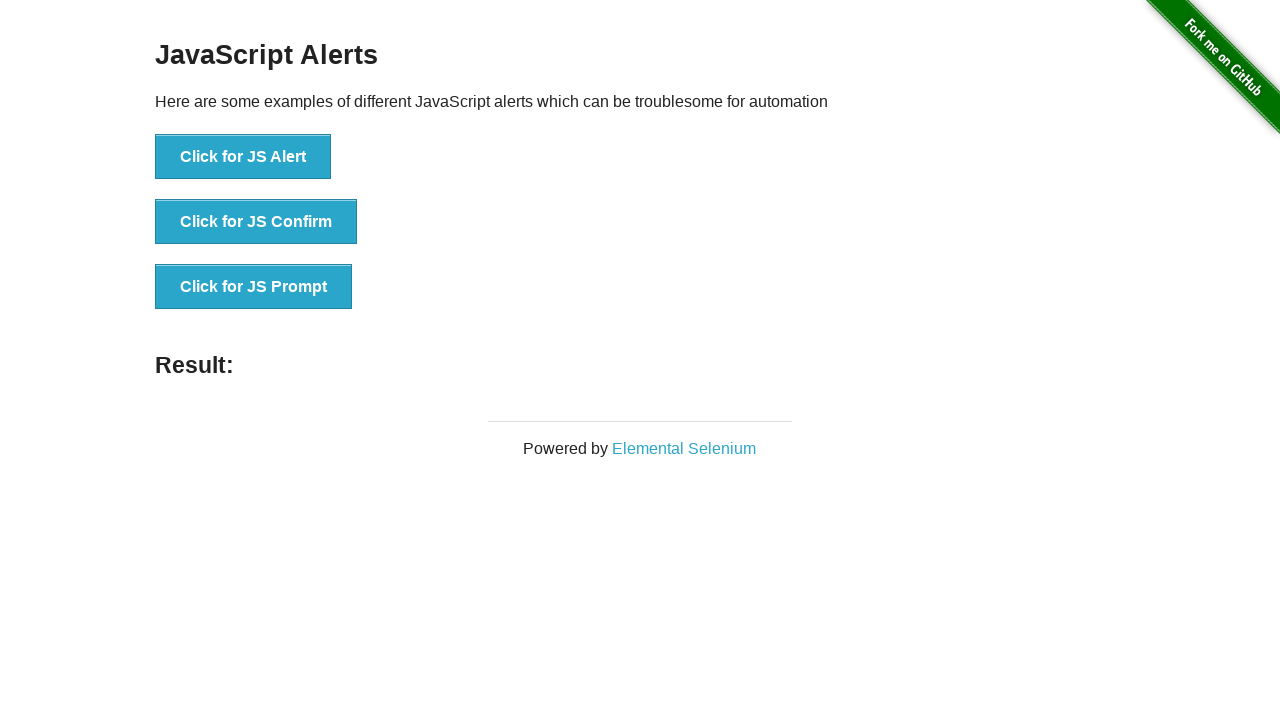

Clicked button to trigger first JavaScript prompt at (254, 287) on xpath=//button[text()='Click for JS Prompt']
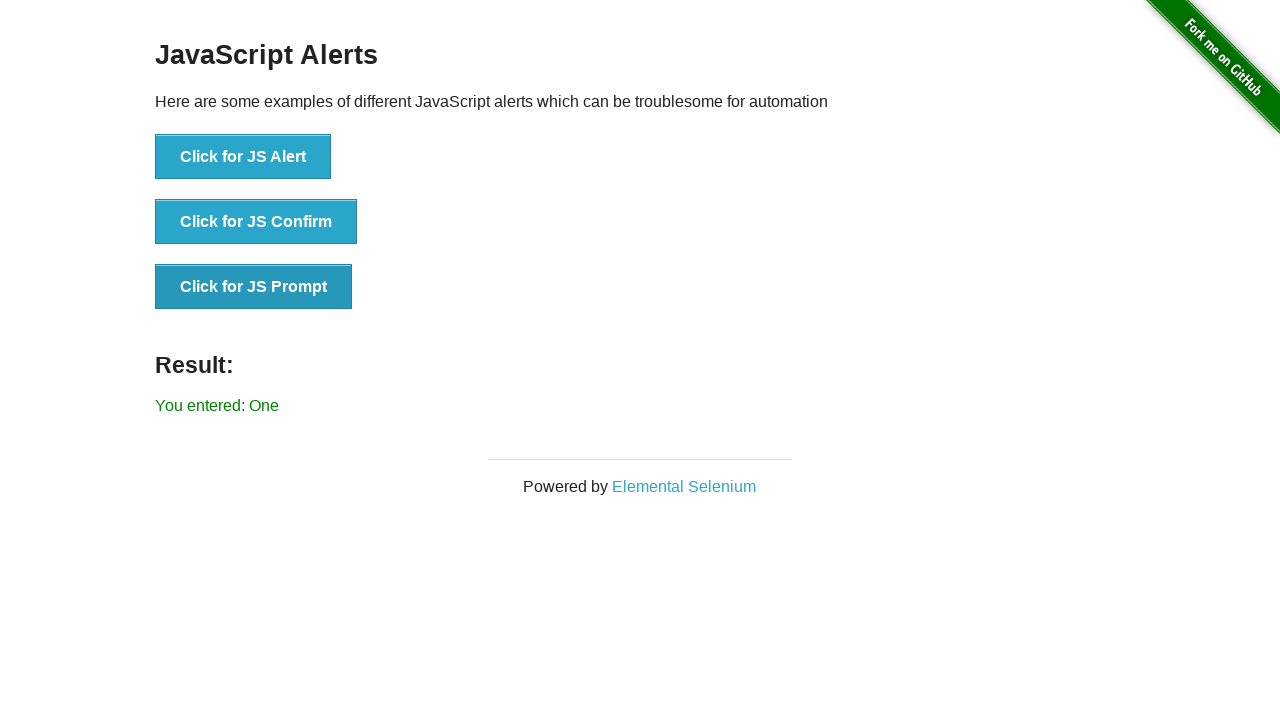

Waited for result element to appear after first prompt
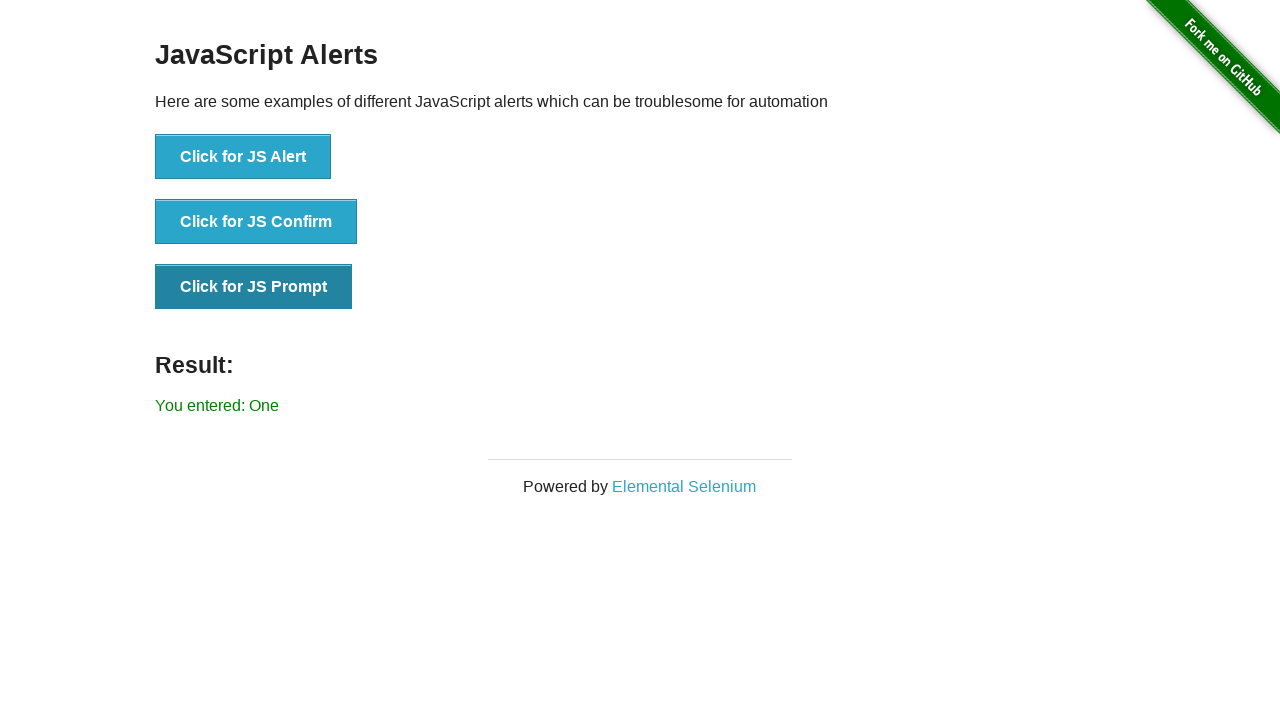

Set up dialog handler to accept second prompt with 'One'
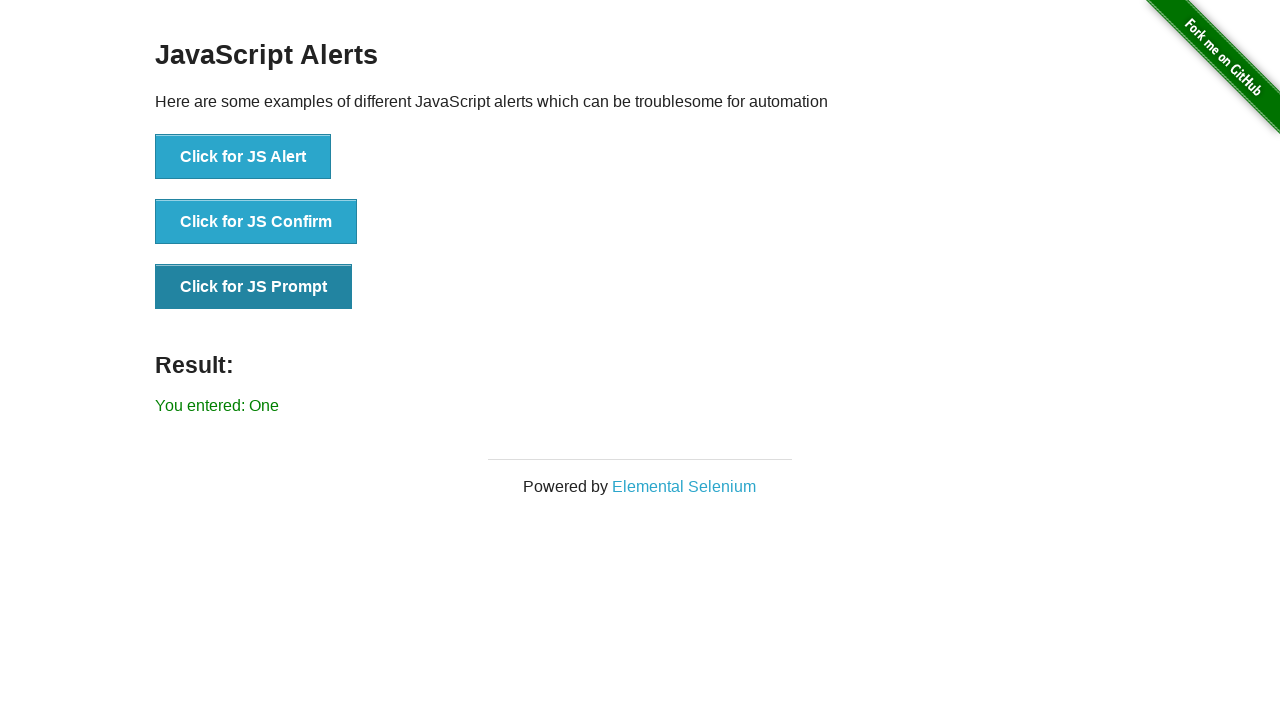

Clicked button to trigger second JavaScript prompt at (254, 287) on xpath=//button[text()='Click for JS Prompt']
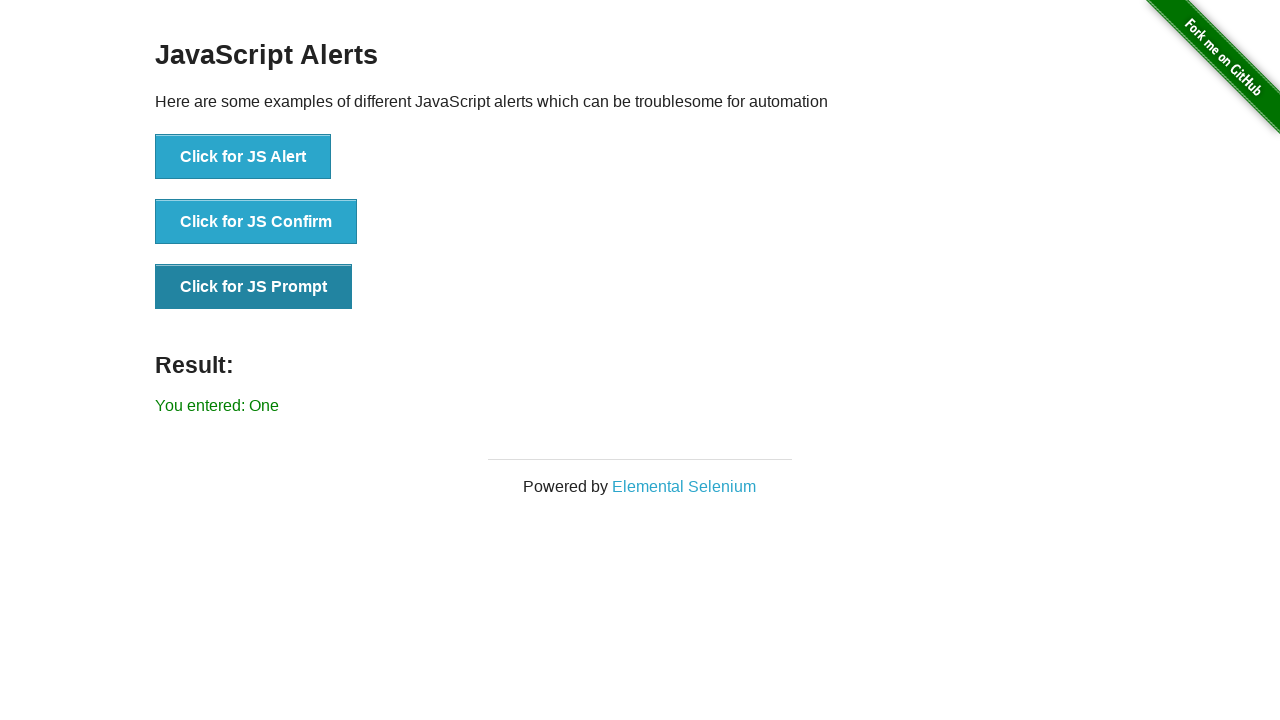

Waited for result element to appear after second prompt
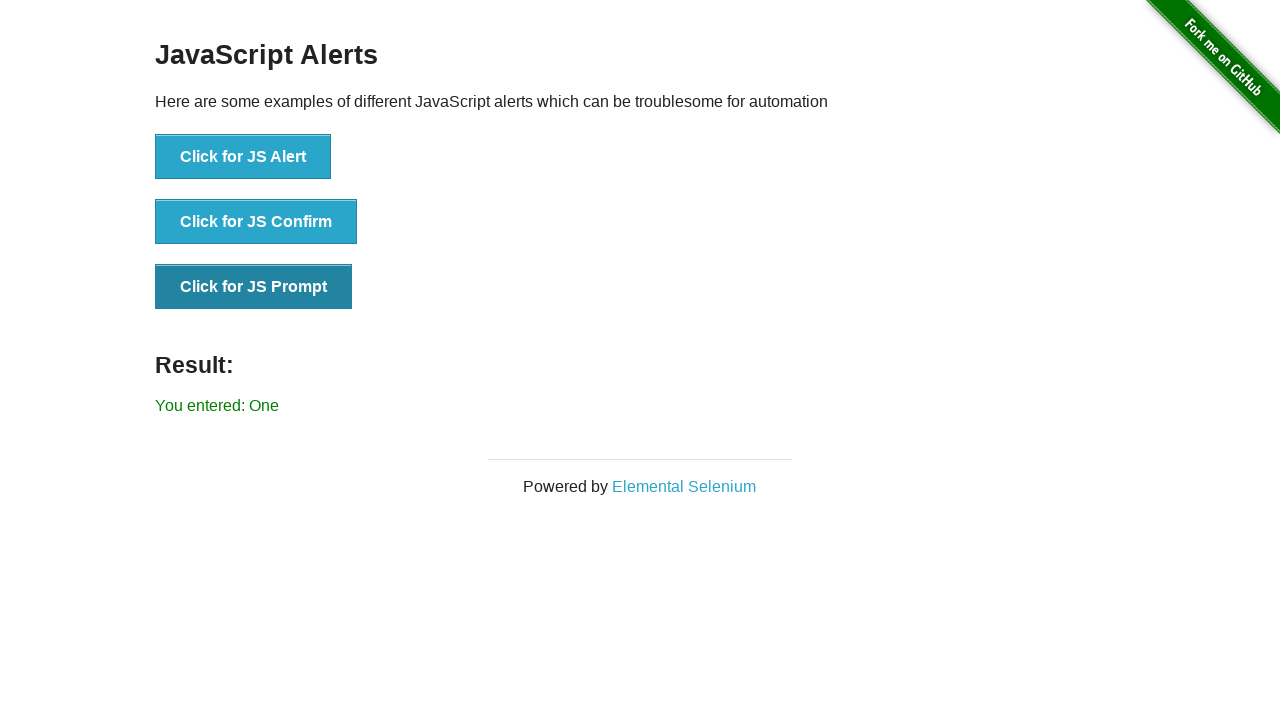

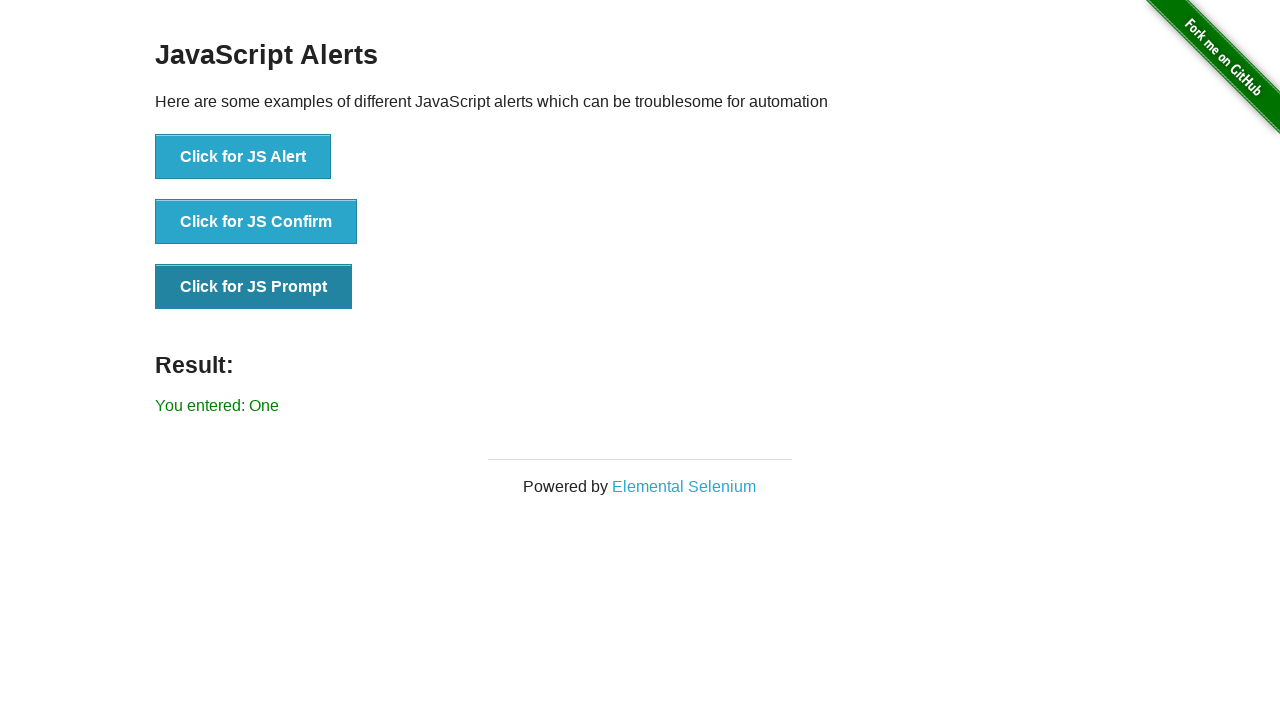